Converts a webpage to JPG image by entering a URL and clicking the convert button

Starting URL: https://webtopdf.com/ru/webpage-to-image

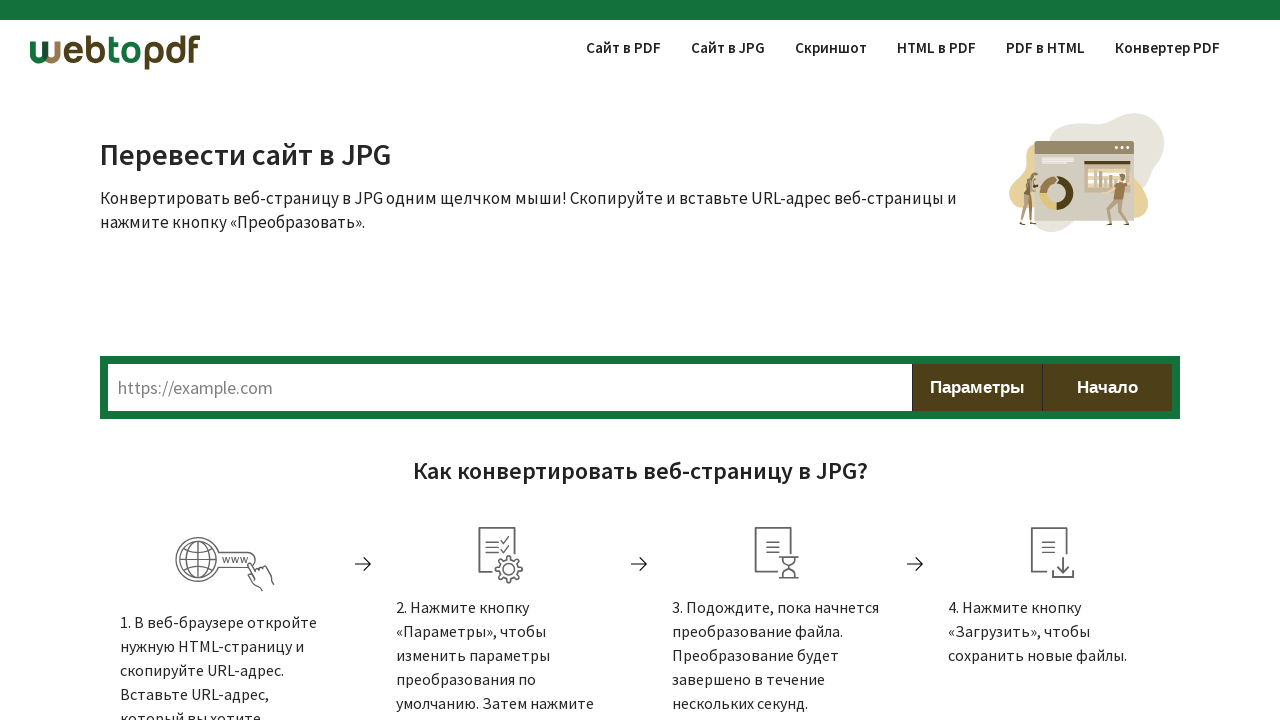

Entered URL 'https://example.com' in the webpage URL field on #textUrl
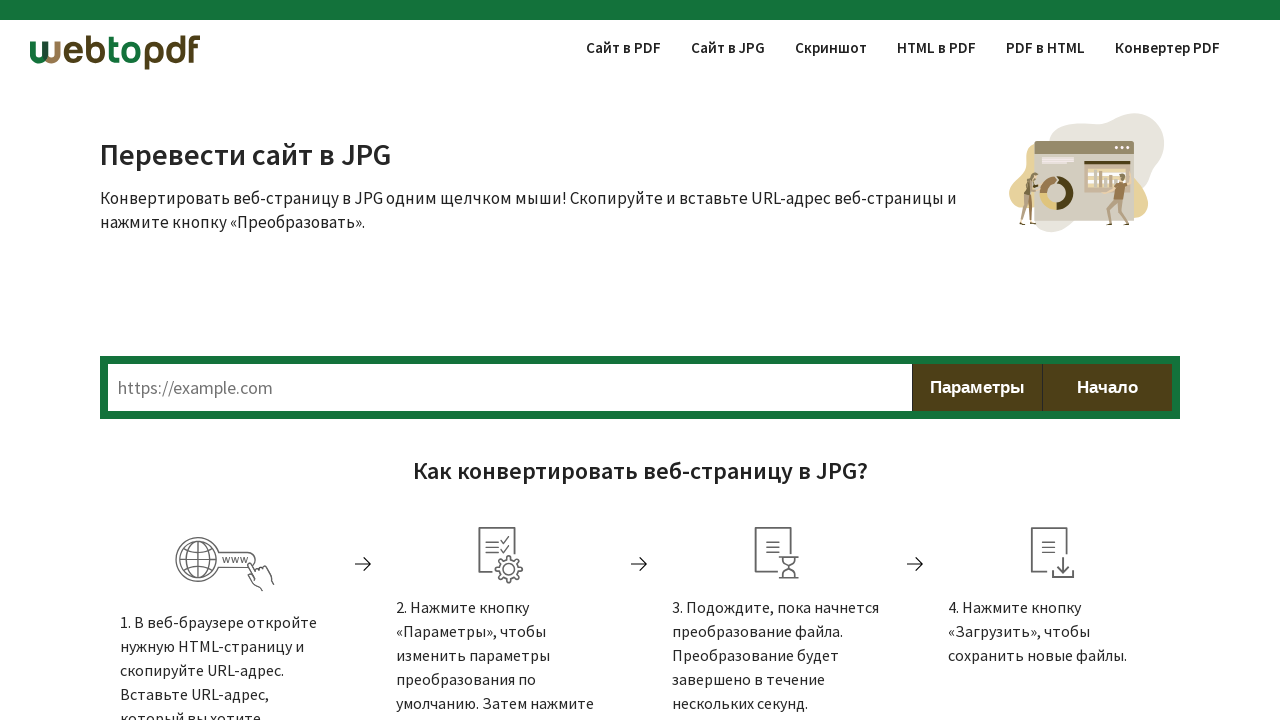

Clicked the convert button to start JPG conversion at (1107, 388) on #btnConvert
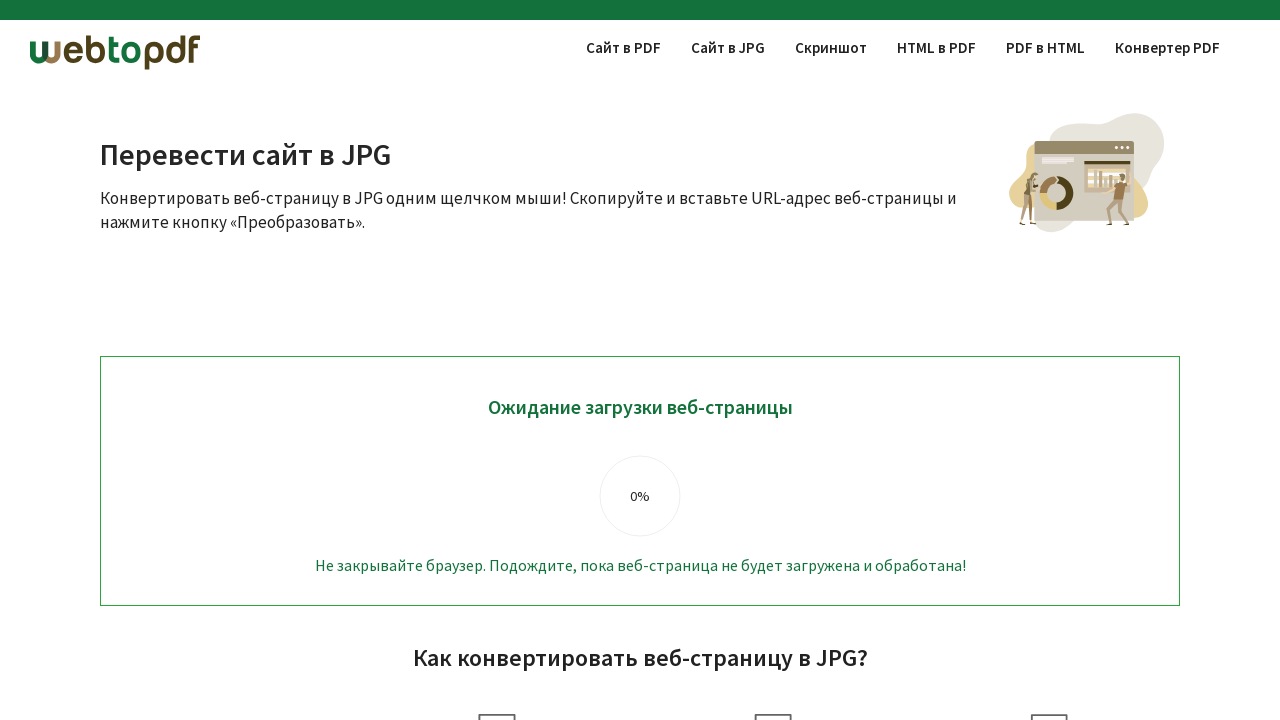

Conversion completed - URL changed indicating successful JPG conversion
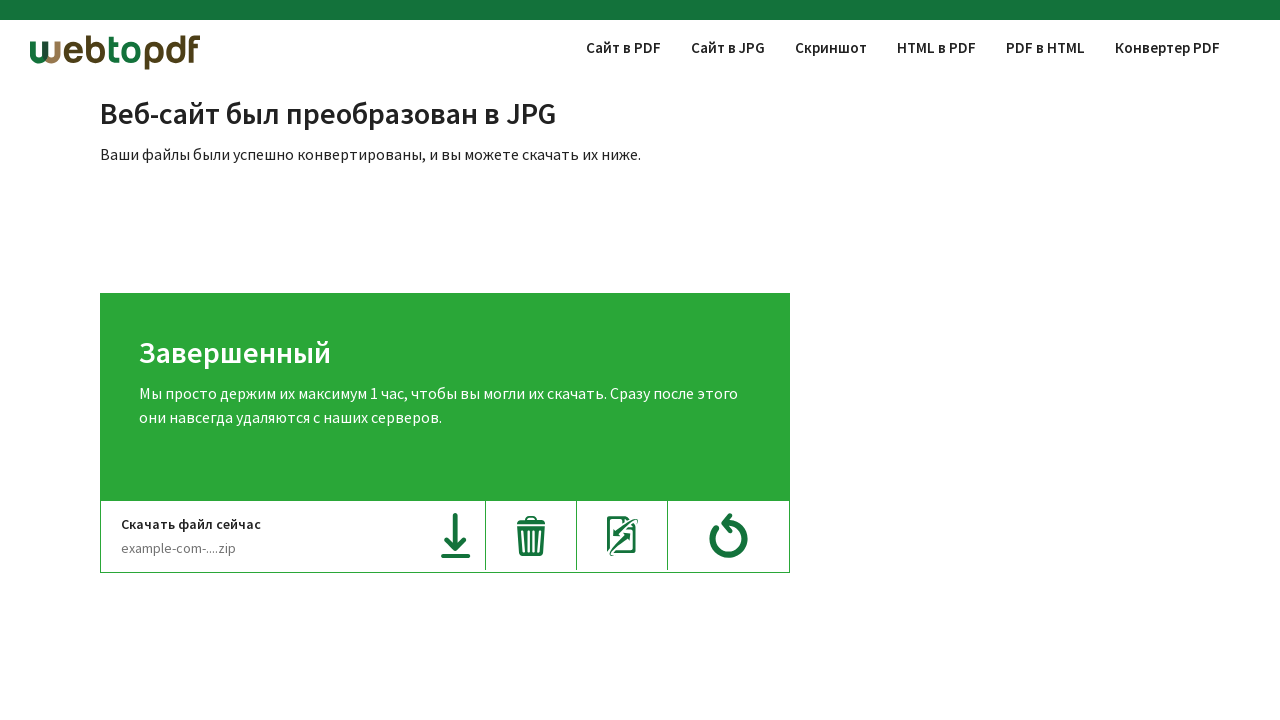

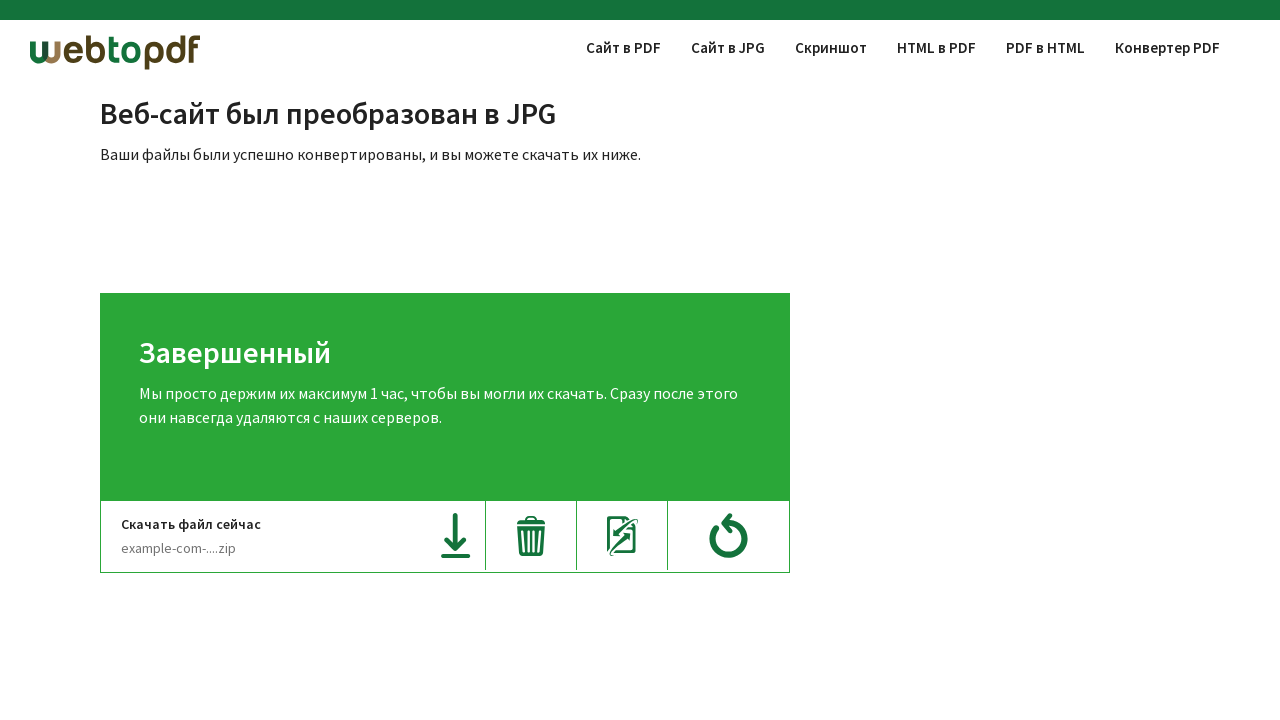